Navigates to the Royal Enfield India homepage and maximizes the browser window to verify the page loads correctly.

Starting URL: https://www.royalenfield.com/in/en/home/

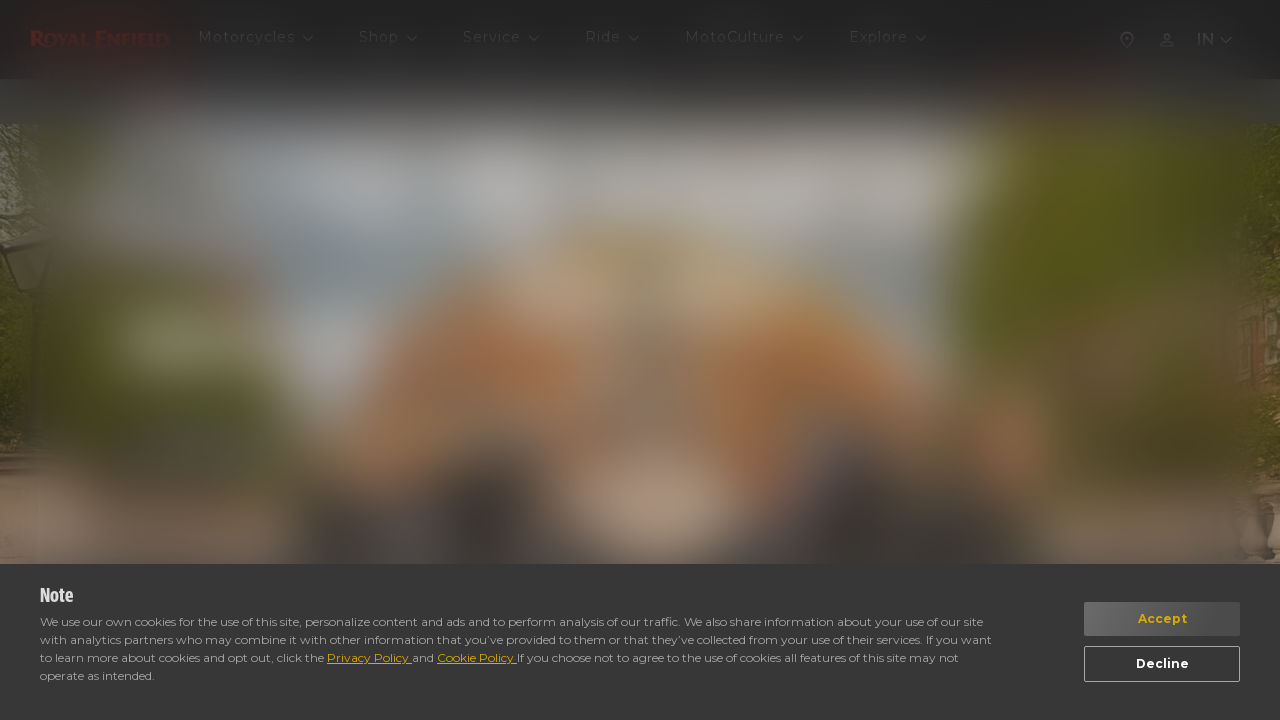

Waited for page DOM to finish loading
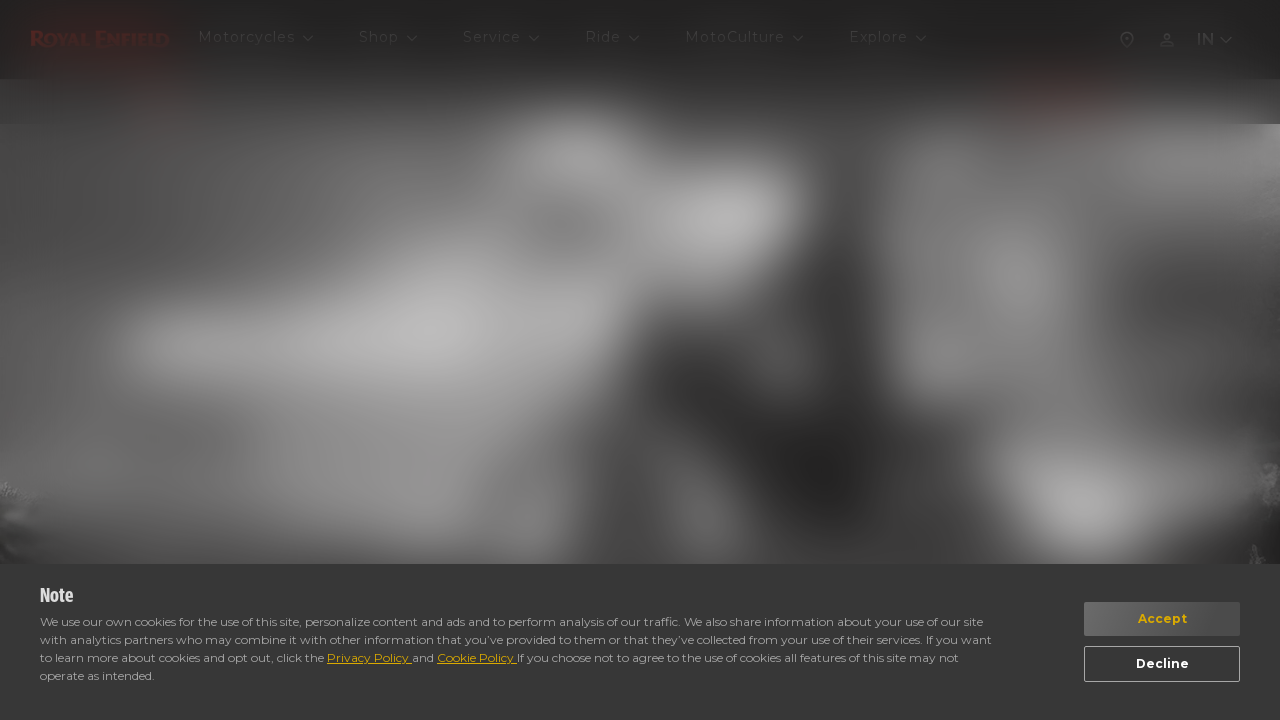

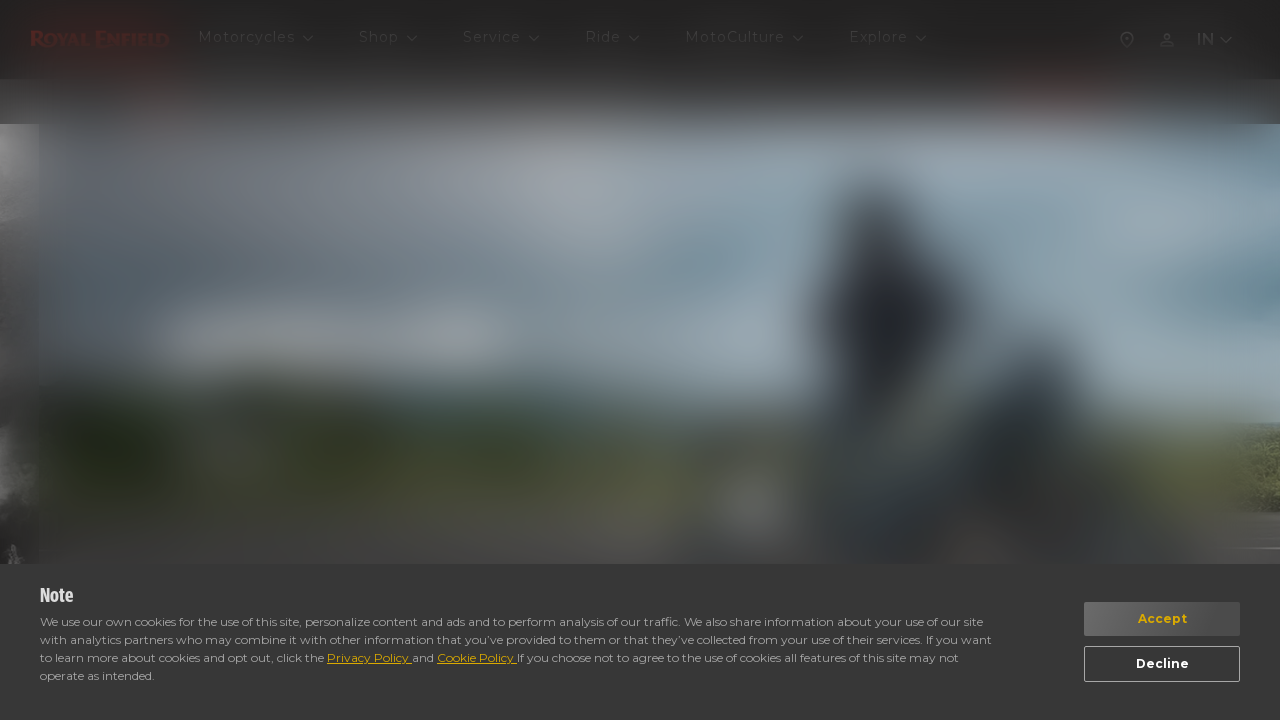